Verifies that the "Log In" button on the NextBaseCRM login page displays the expected text "Log In" by checking the button's value attribute.

Starting URL: https://login1.nextbasecrm.com/

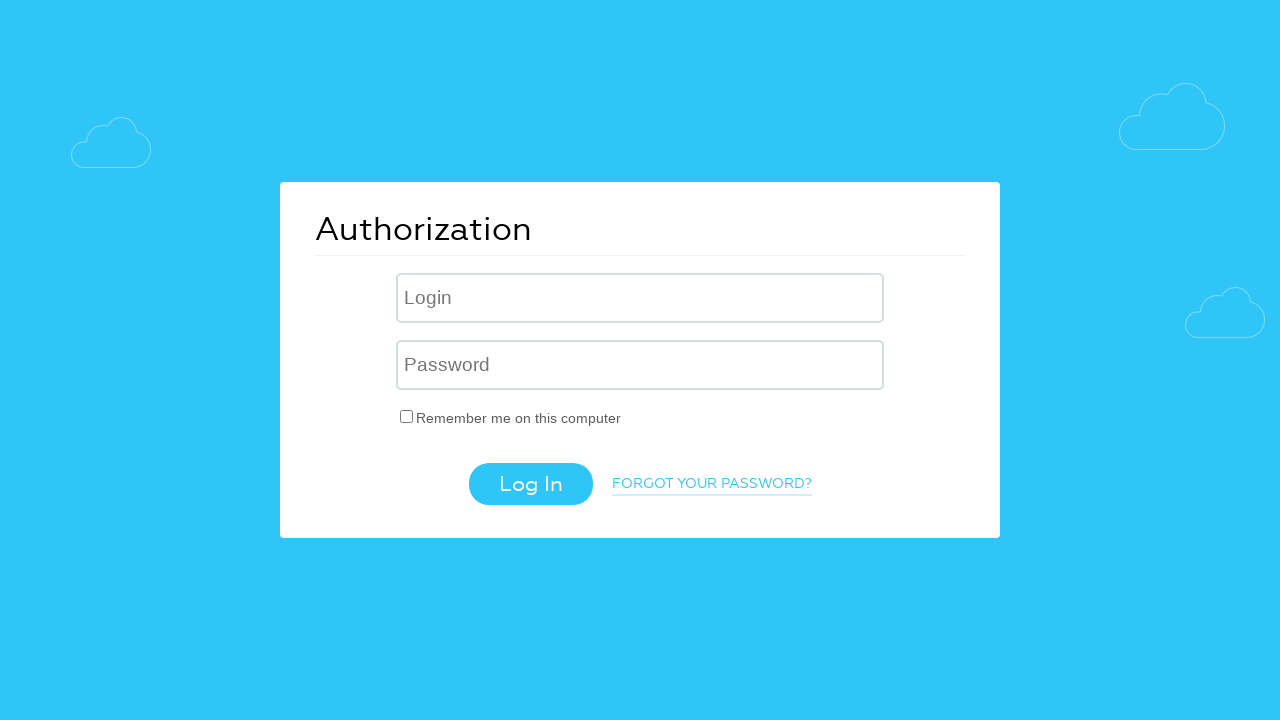

Navigated to NextBaseCRM login page
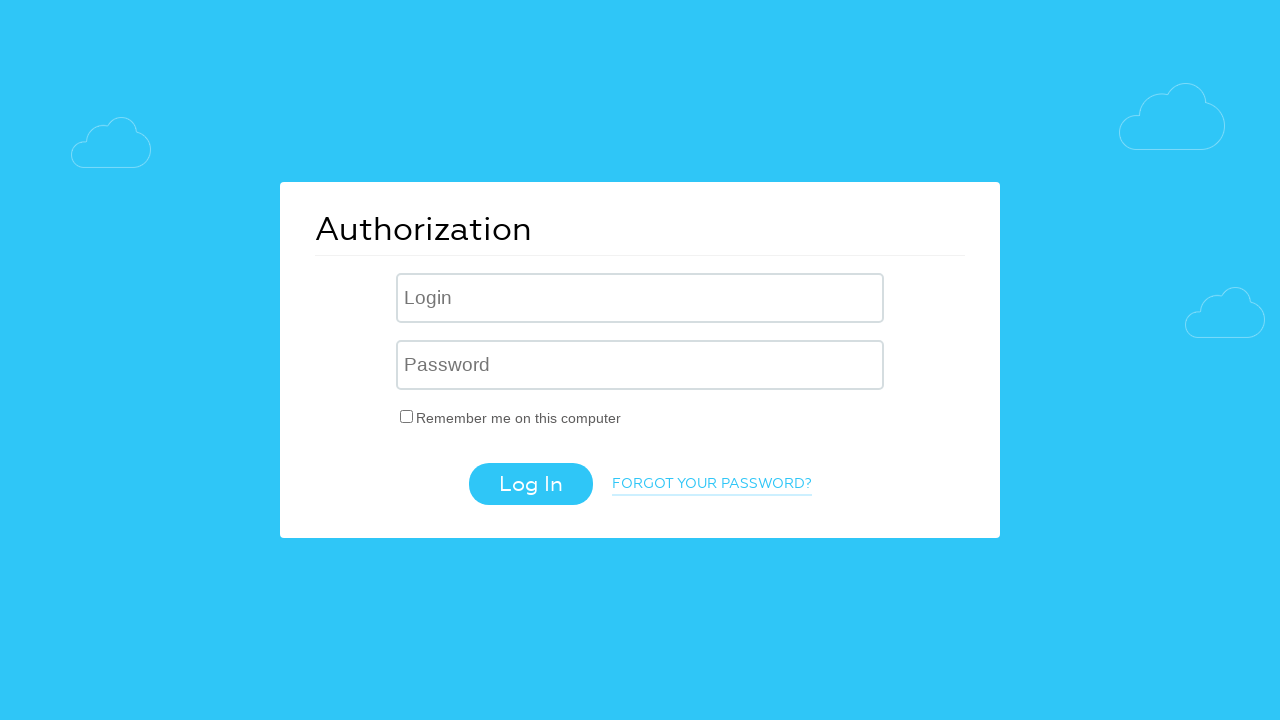

Located login button using XPath selector
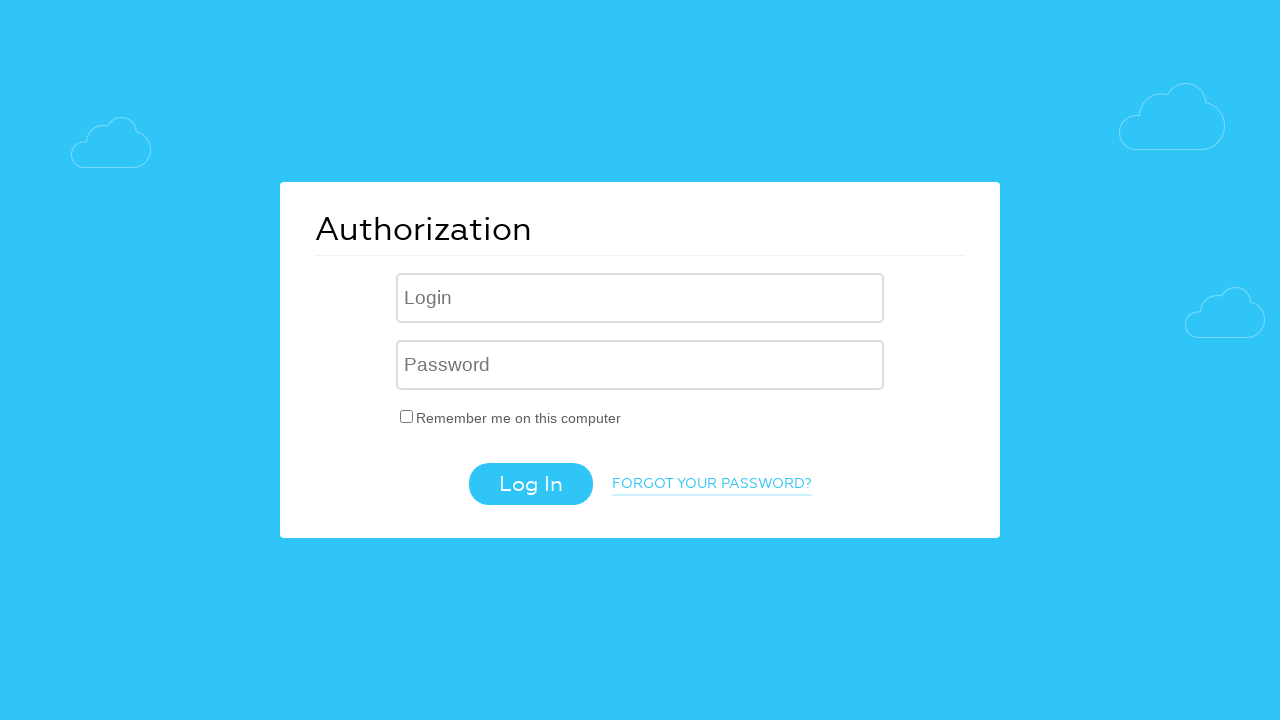

Login button is now visible
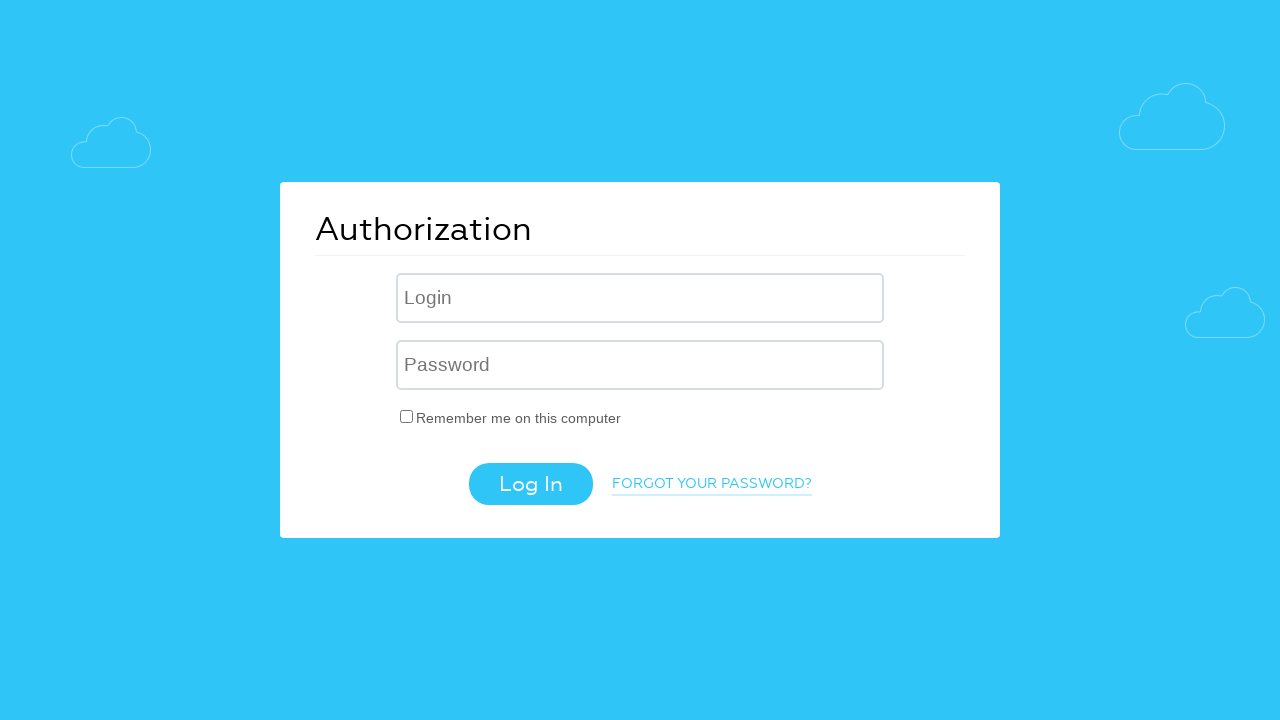

Retrieved 'value' attribute from login button
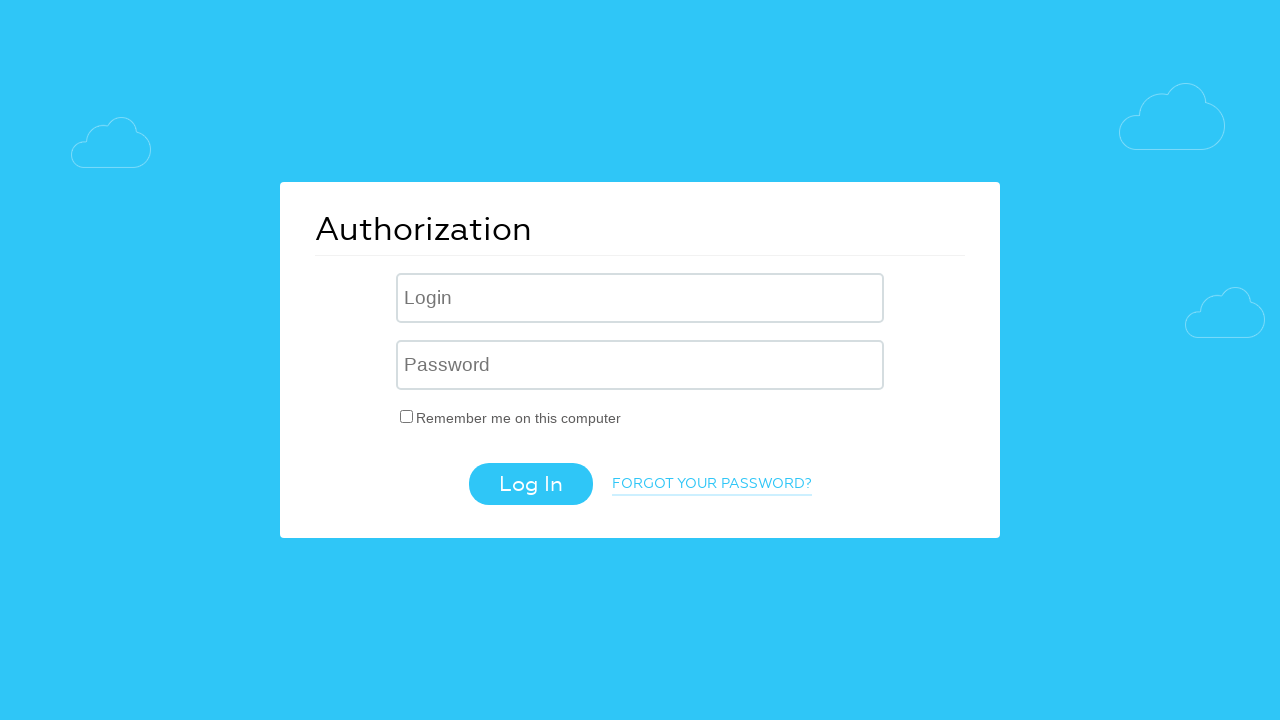

Set expected login text to 'Log In'
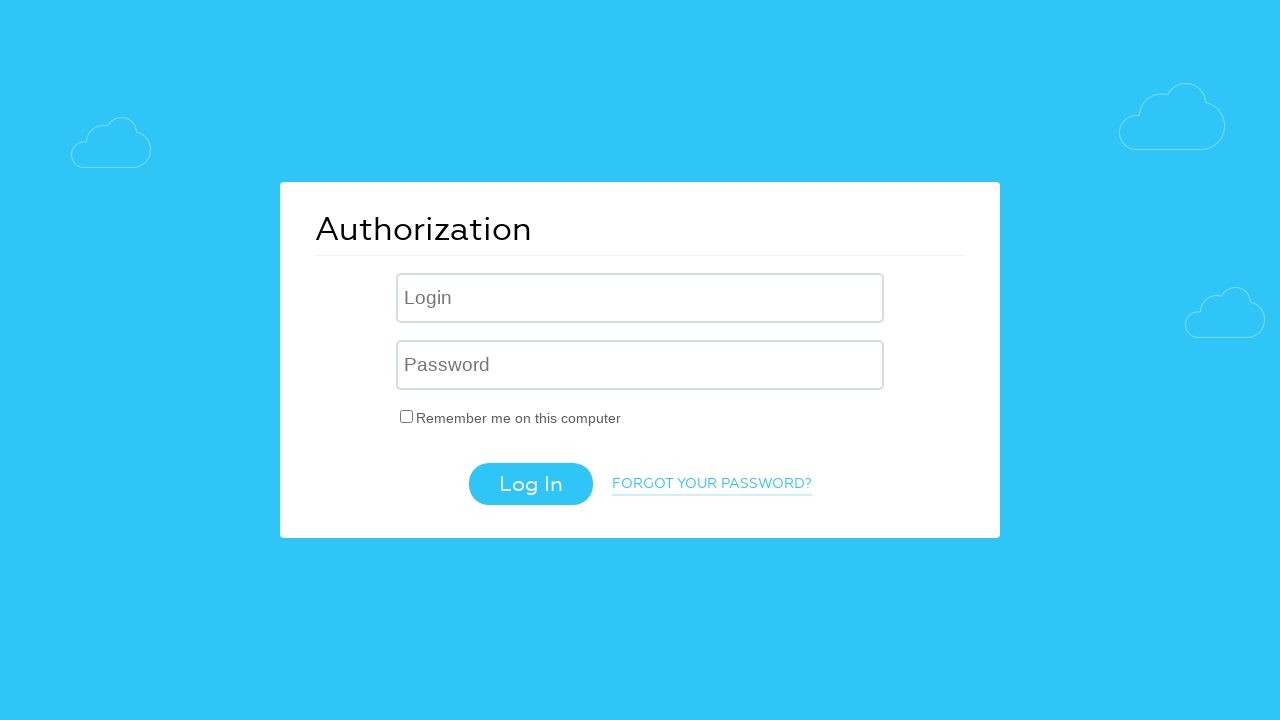

Verified login button text matches expected value: 'Log In'
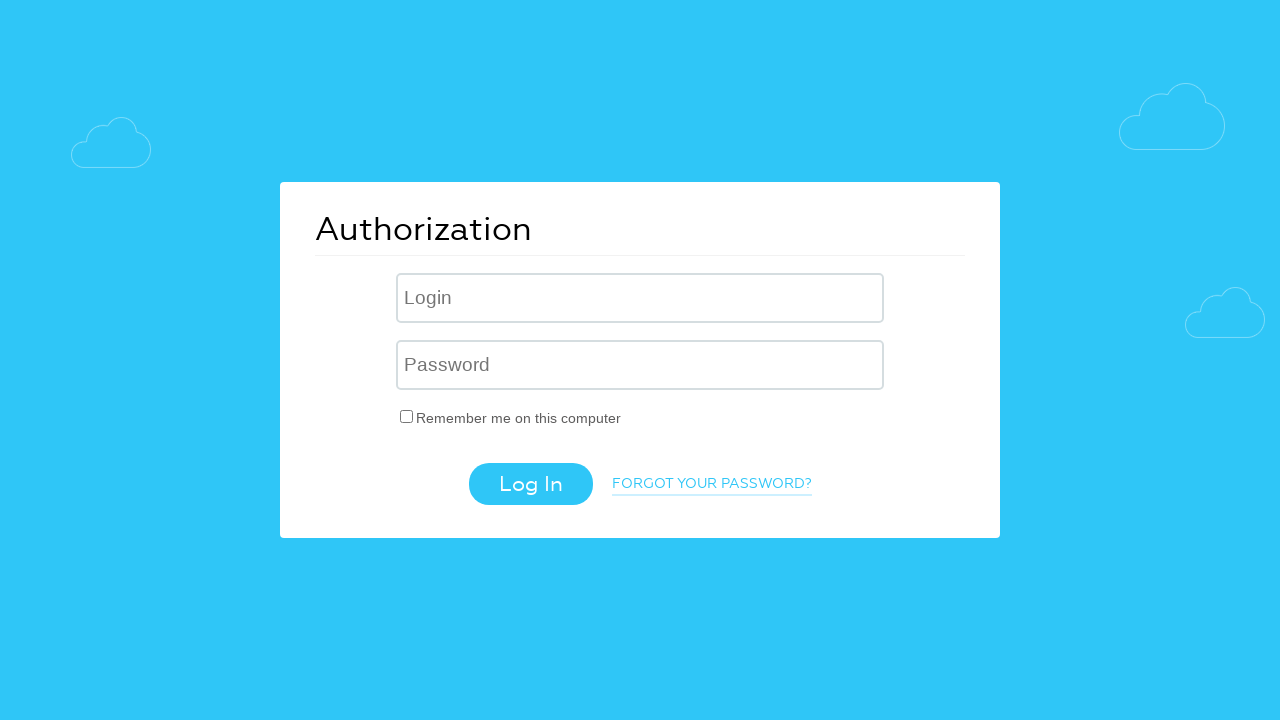

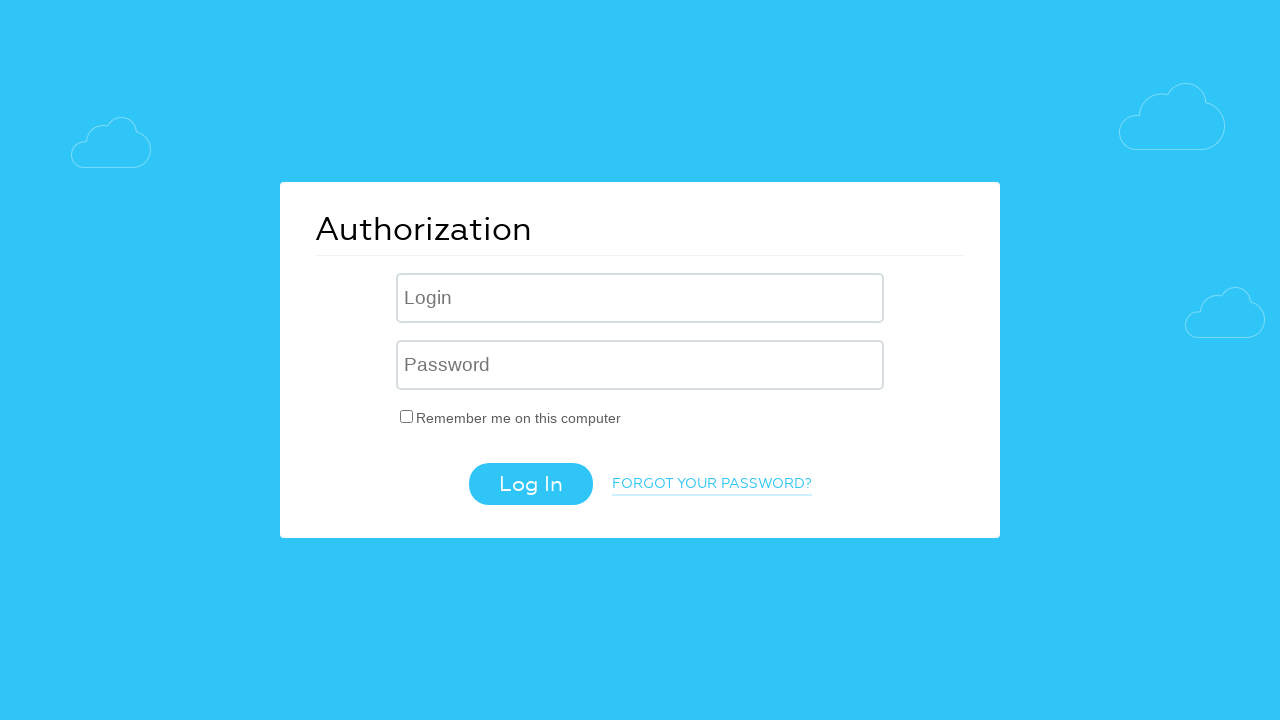